Tests search functionality on Pantaloons website by entering a search term "Bag" and clicking the search button, then verifies the brand logo element is present on the page.

Starting URL: https://www.pantaloons.com/

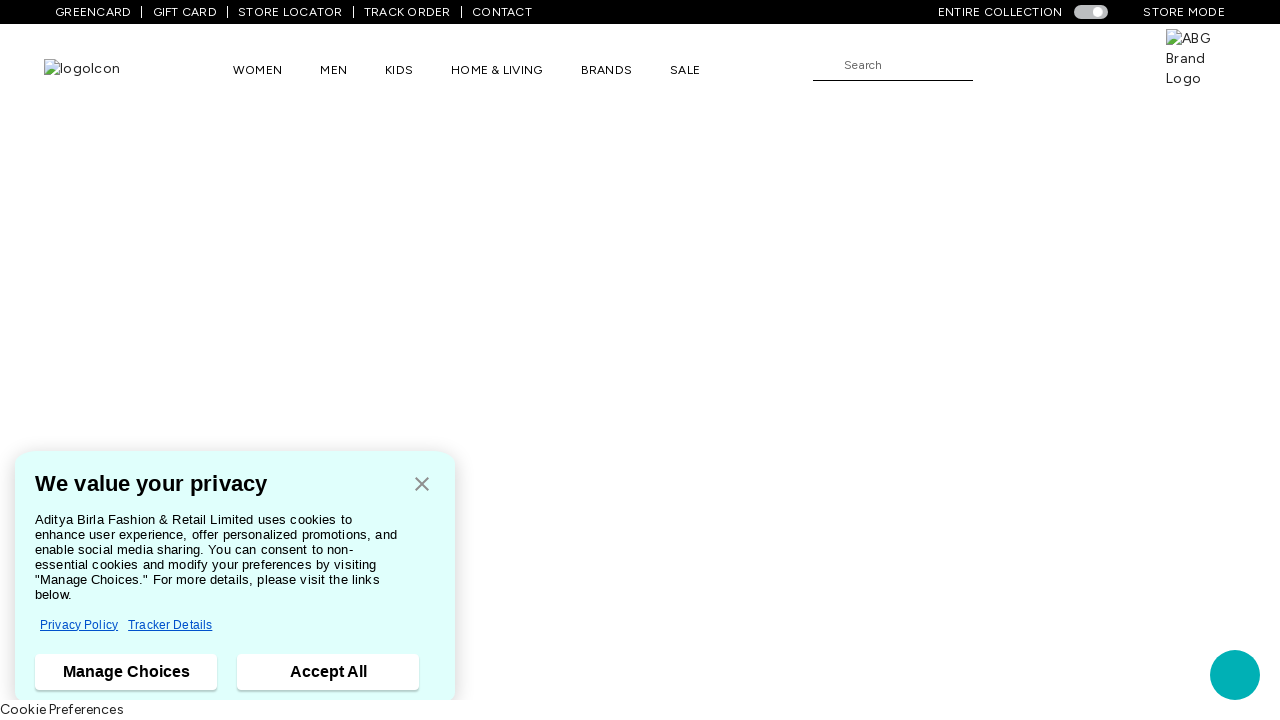

Filled search box with 'Bag' on input[placeholder='Search']
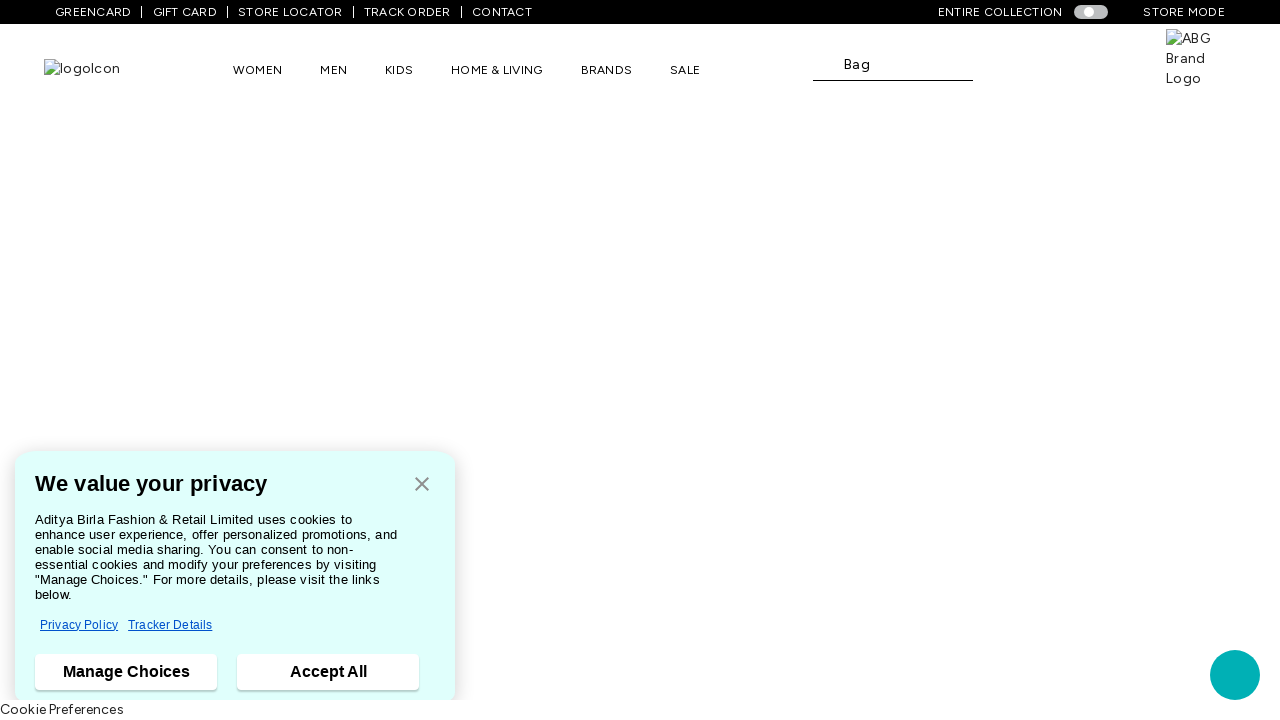

Clicked search button at (829, 62) on span.desktopHomePageSprite.HeaderSearch
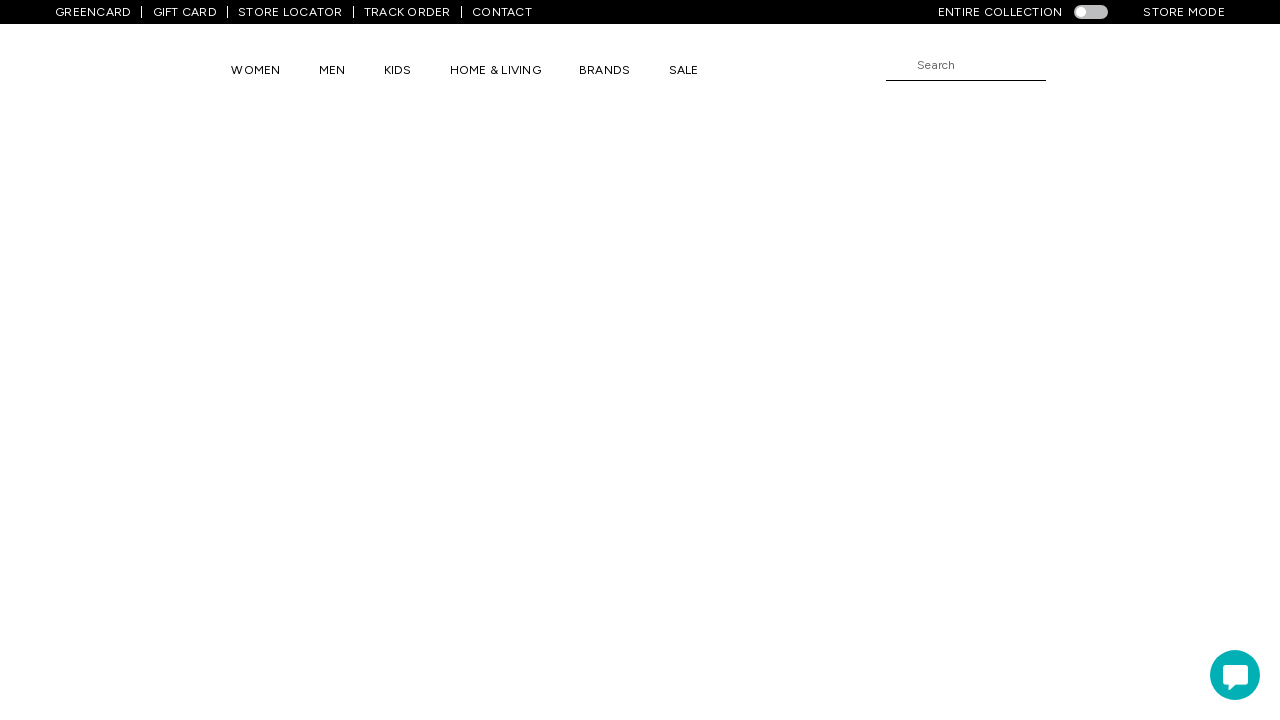

Brand logo element is present on page - search functionality verified
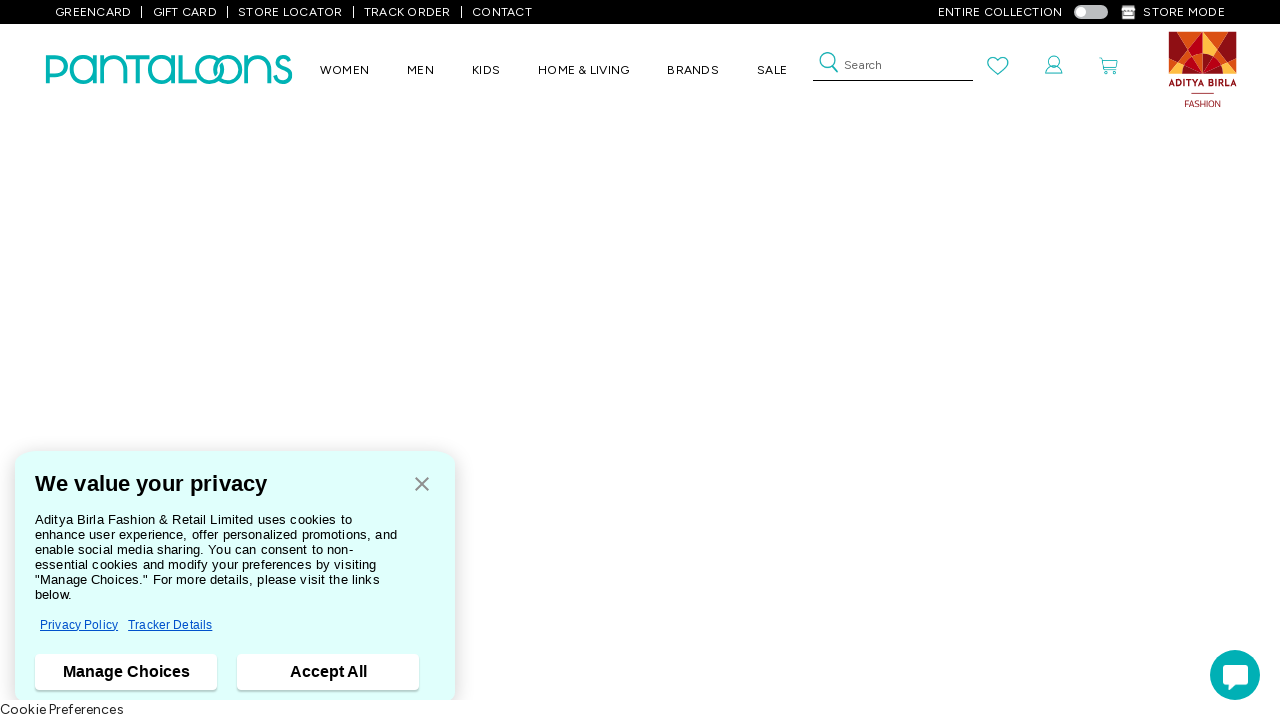

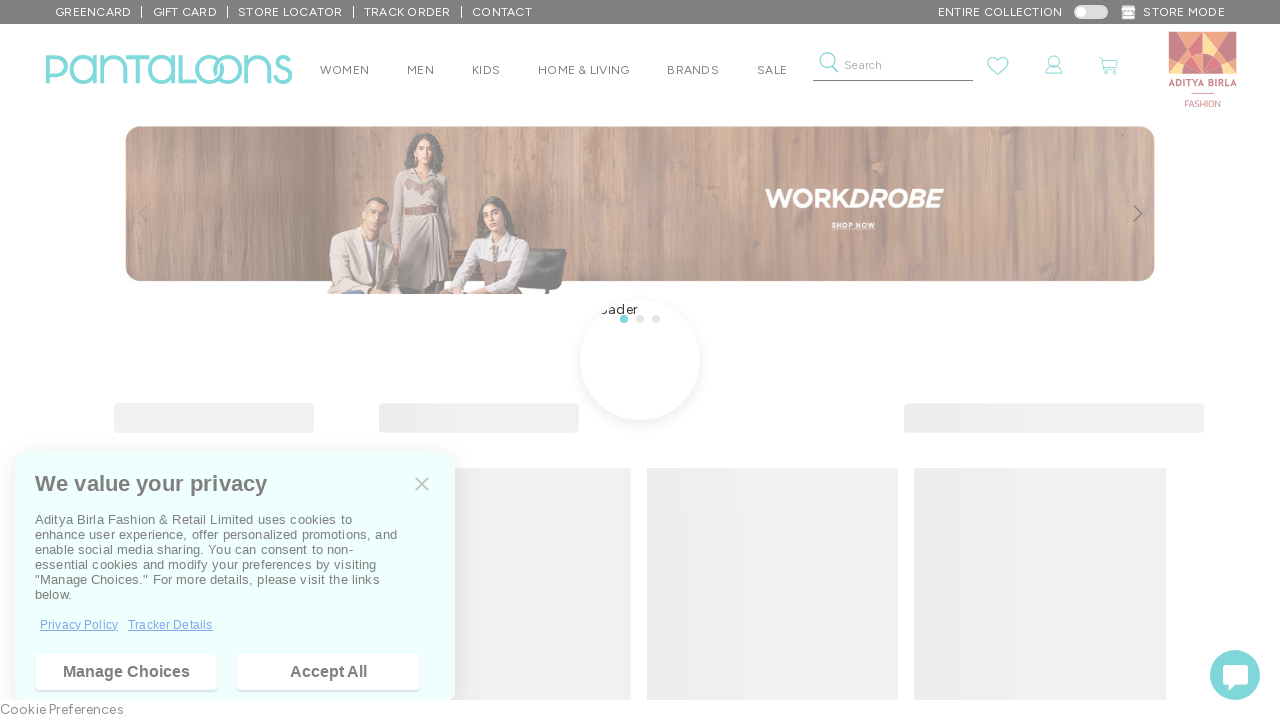